Tests the species search functionality on the China Plant Photo Bank website by entering a scientific plant name and submitting the search form.

Starting URL: https://ppbc.iplant.cn/search

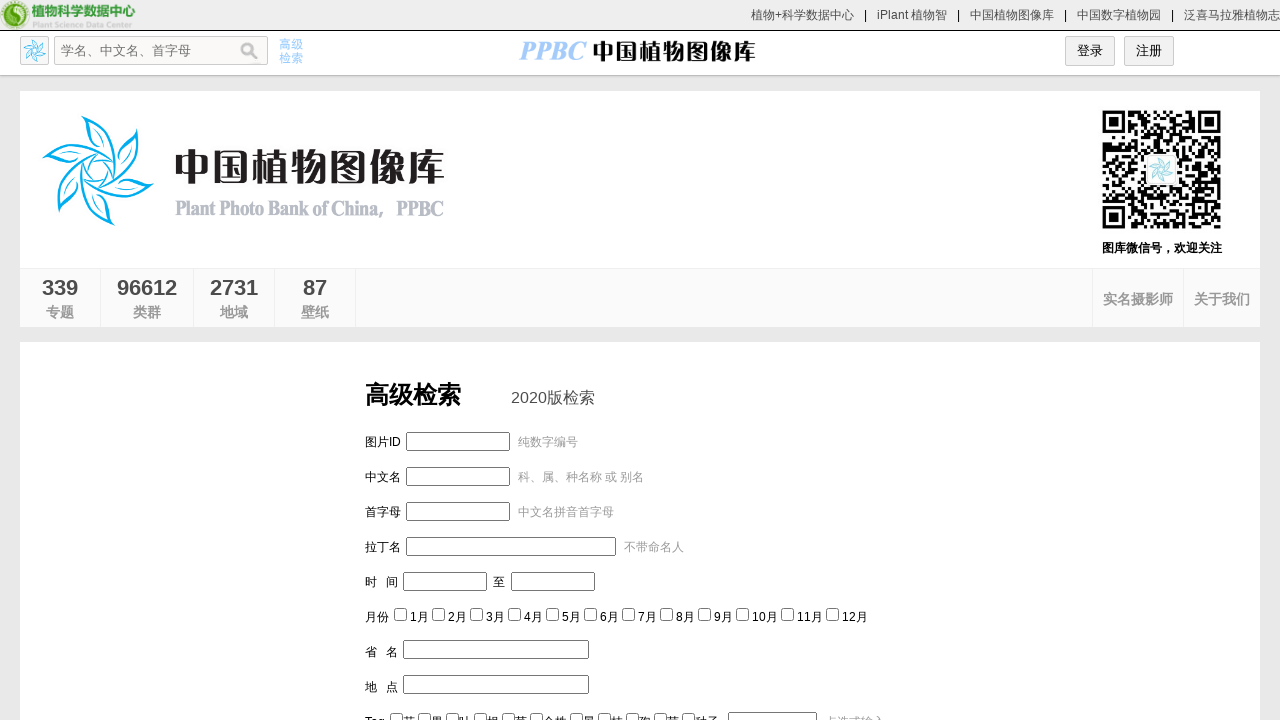

Search field '#txtlatin' is present on the page
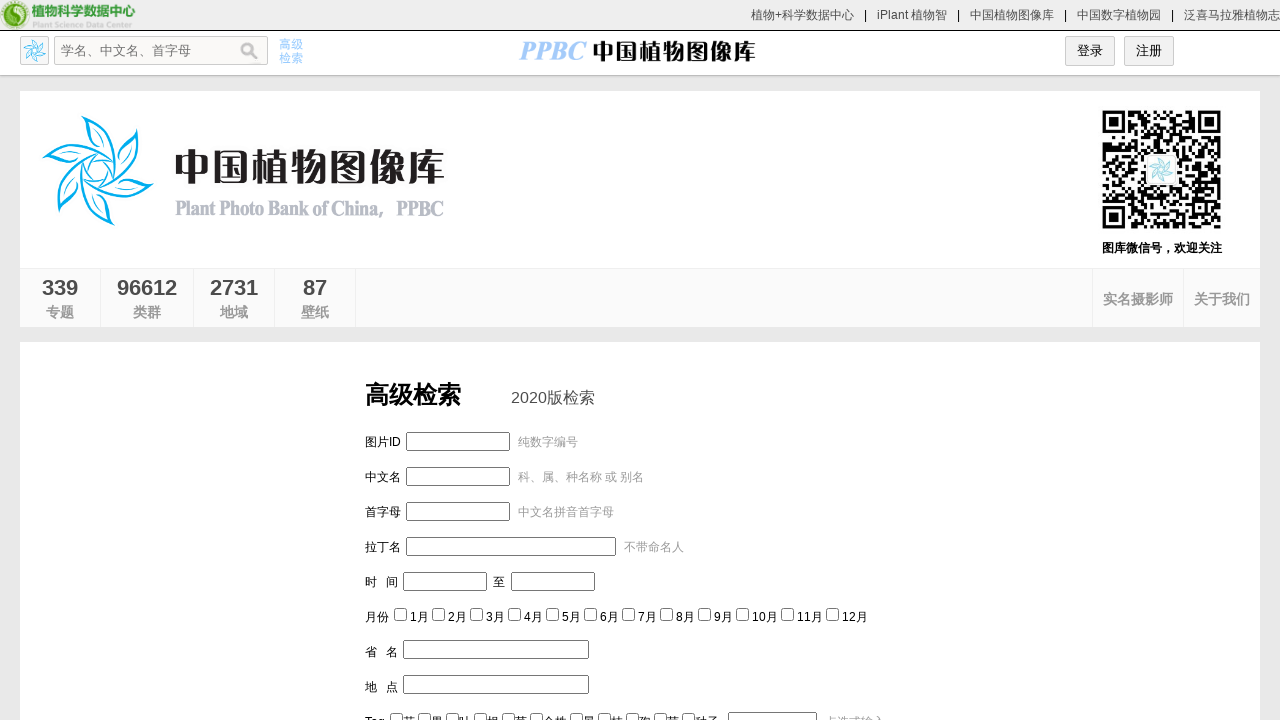

Filled search field with scientific plant name 'Rosa chinensis' on #txtlatin
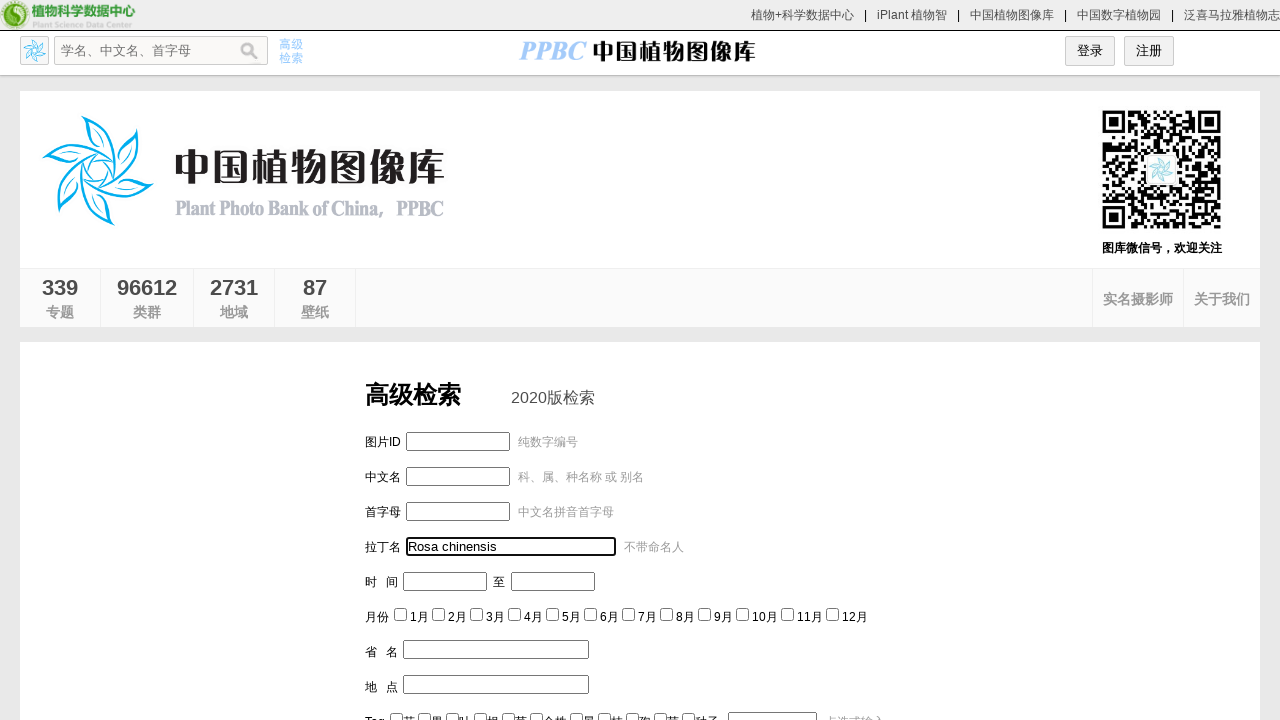

Clicked search submit button at (596, 485) on #btnok
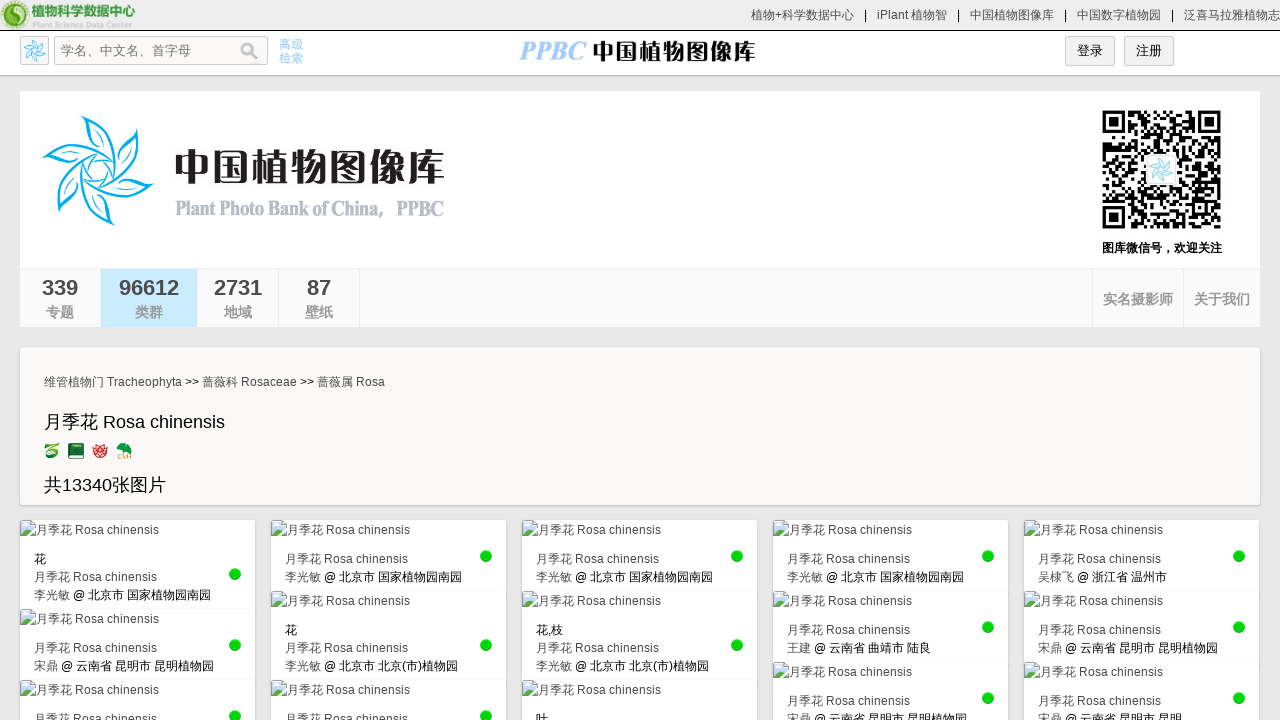

Search form submitted and page navigated away from search page
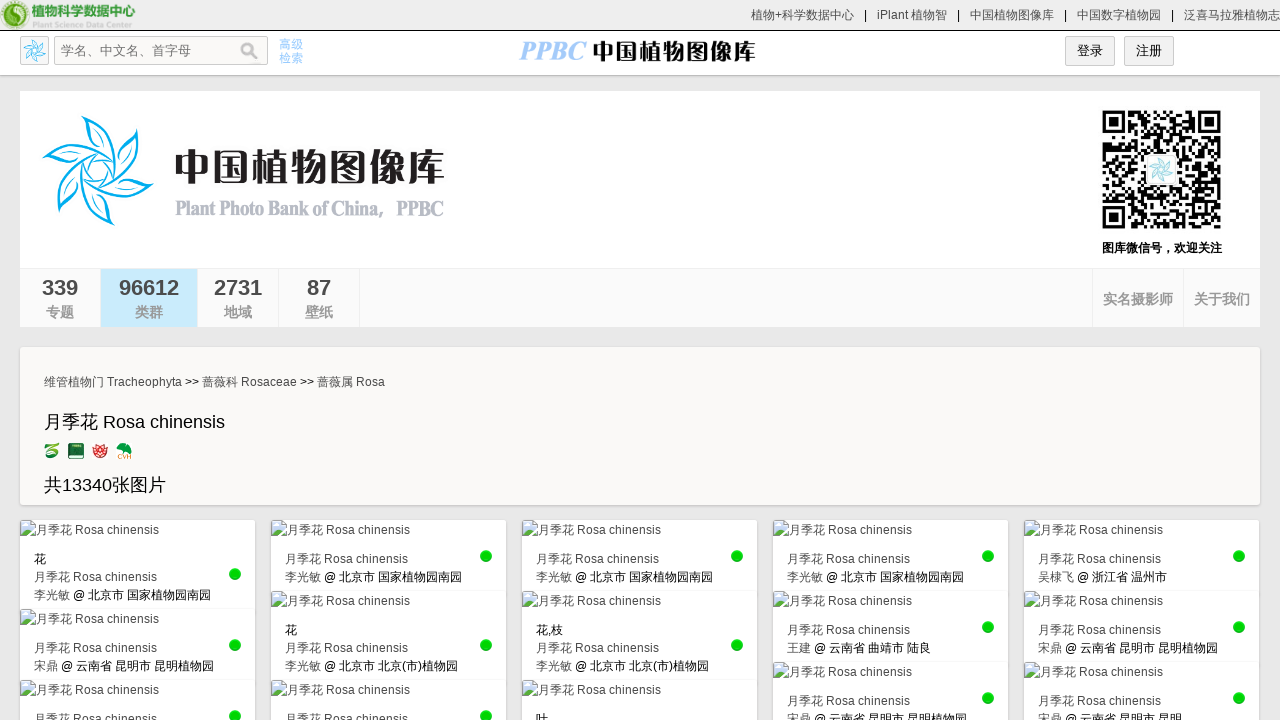

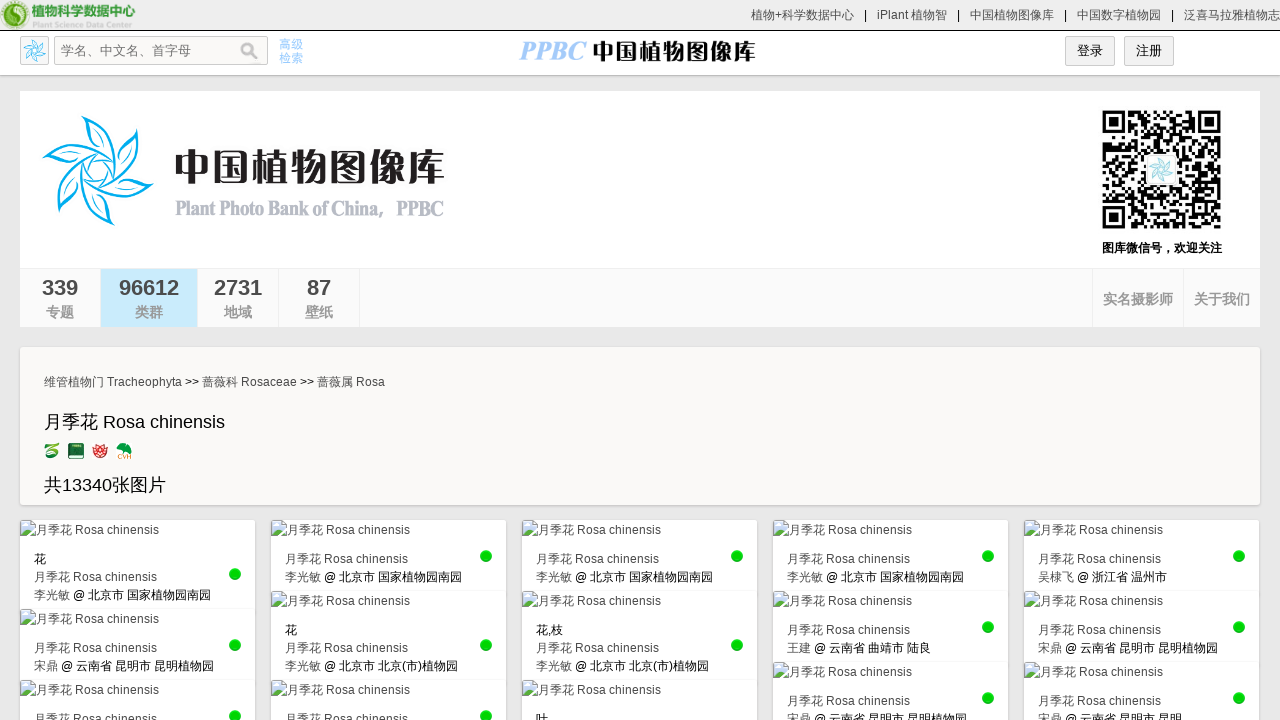